Tests static dropdown functionality on a practice site by selecting currency options using different methods (by index, by visible text, and by value), after handling a browser security warning.

Starting URL: https://rahulshettyacademy.com/dropdownsPractise/

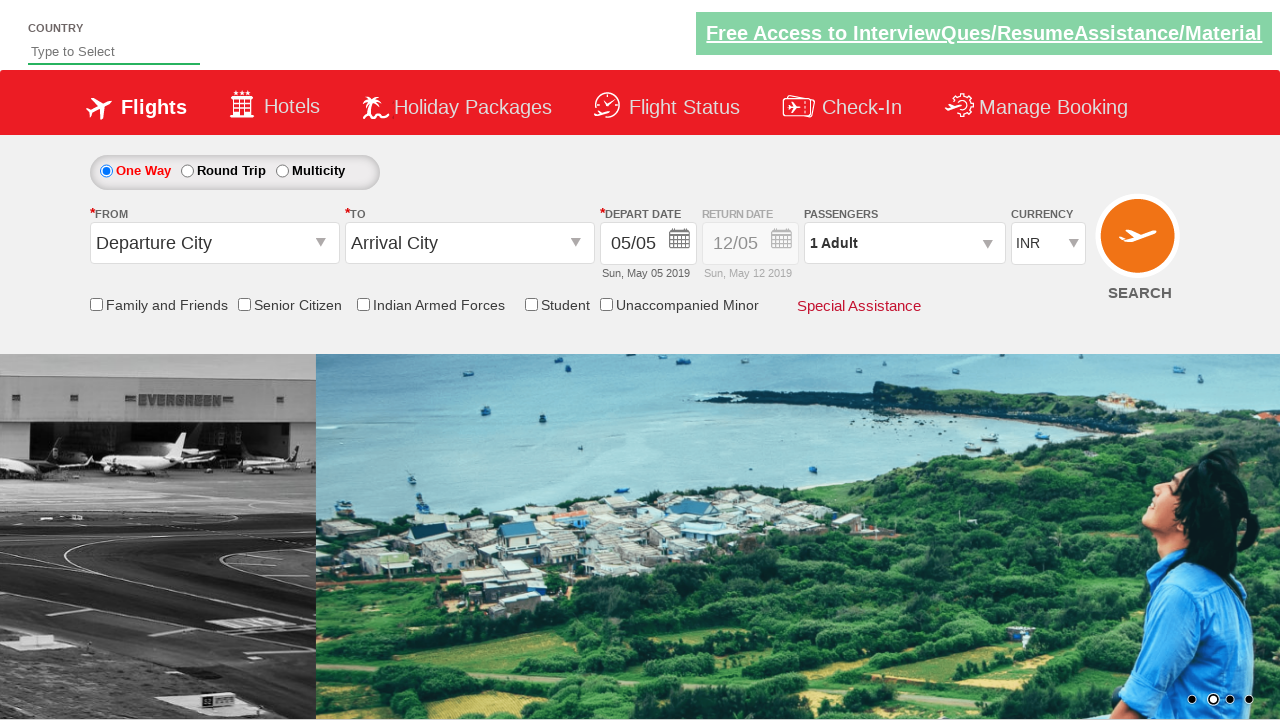

No security warning encountered, page loaded directly on #details-button
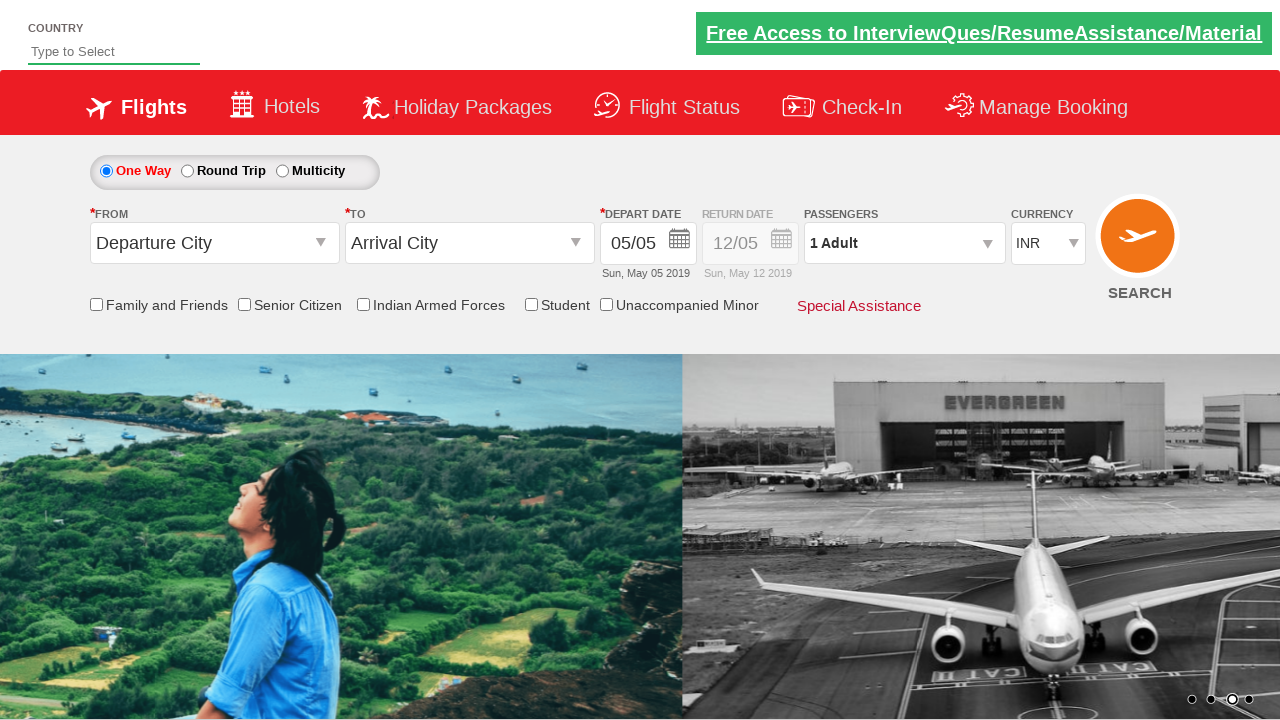

Currency dropdown became available
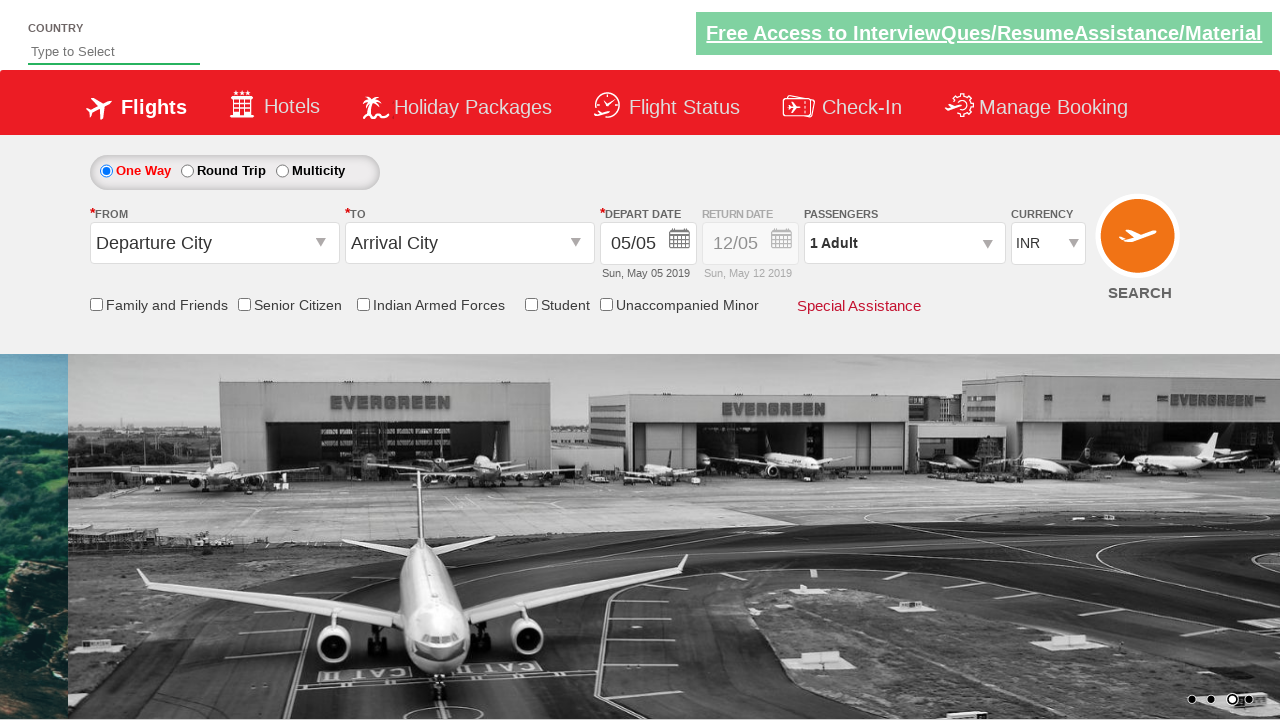

Selected currency option by index 3 on #ctl00_mainContent_DropDownListCurrency
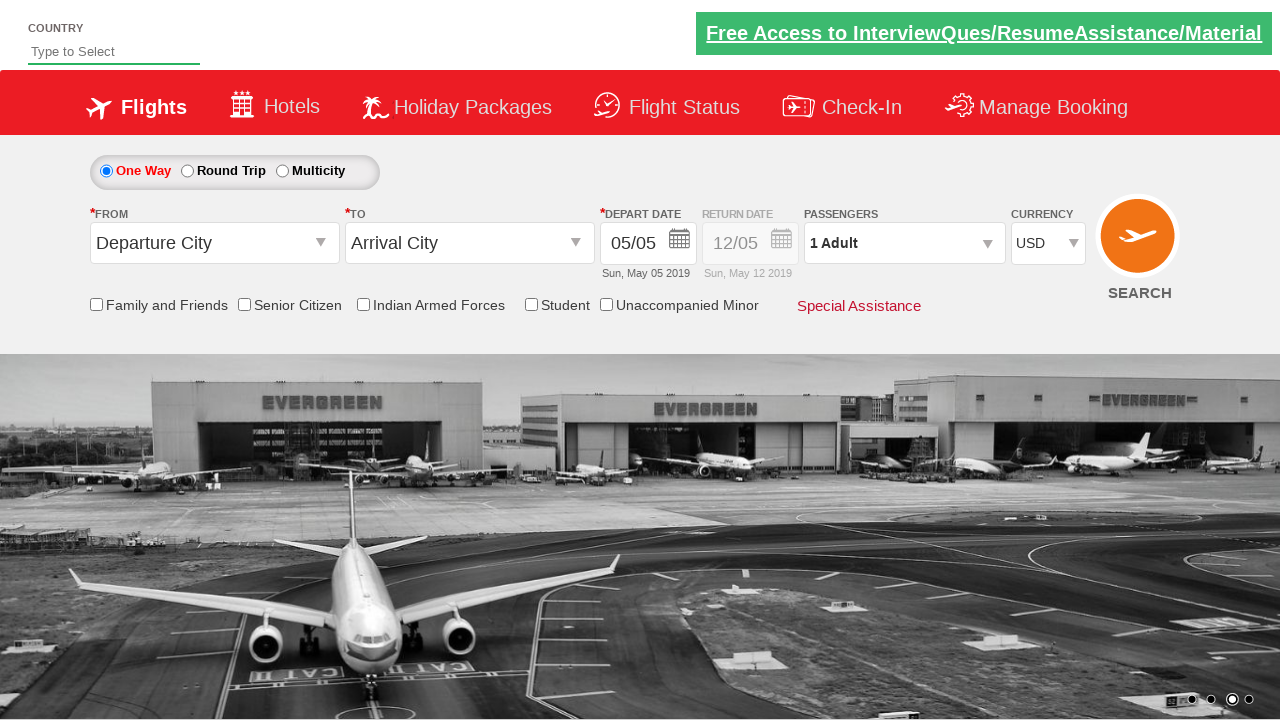

Selected currency option by visible text 'AED' on #ctl00_mainContent_DropDownListCurrency
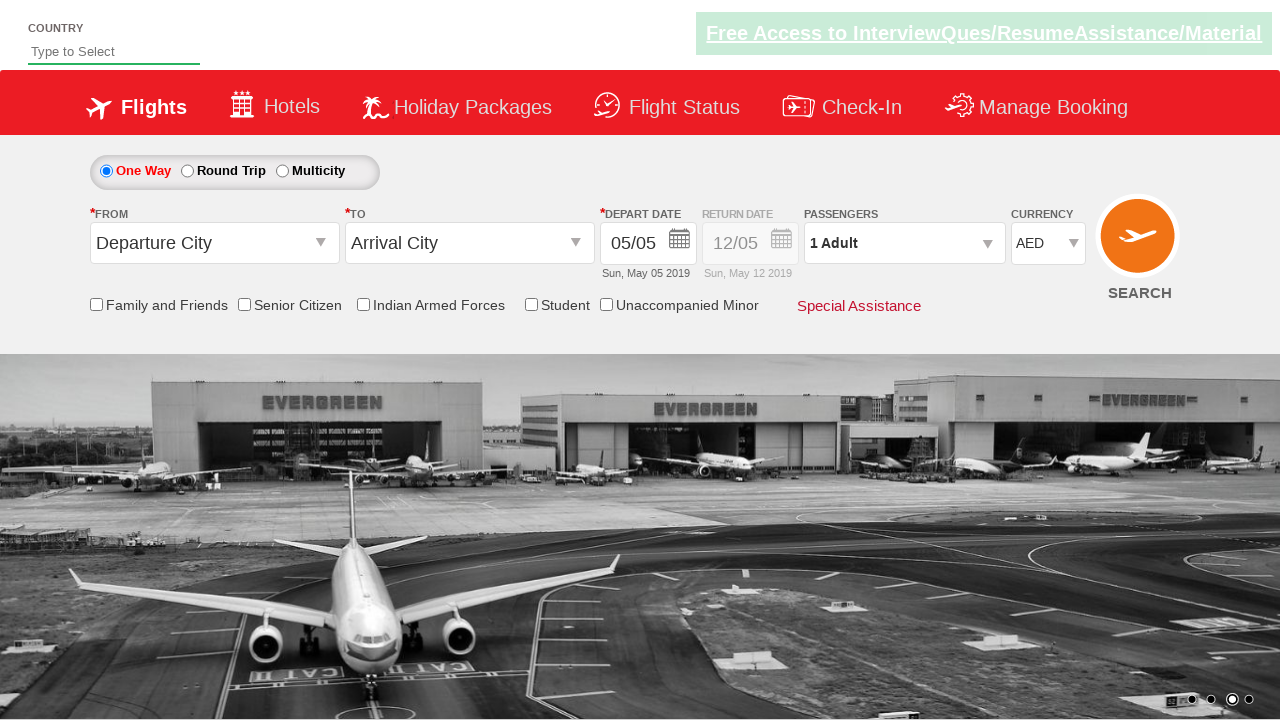

Selected currency option by value 'INR' on #ctl00_mainContent_DropDownListCurrency
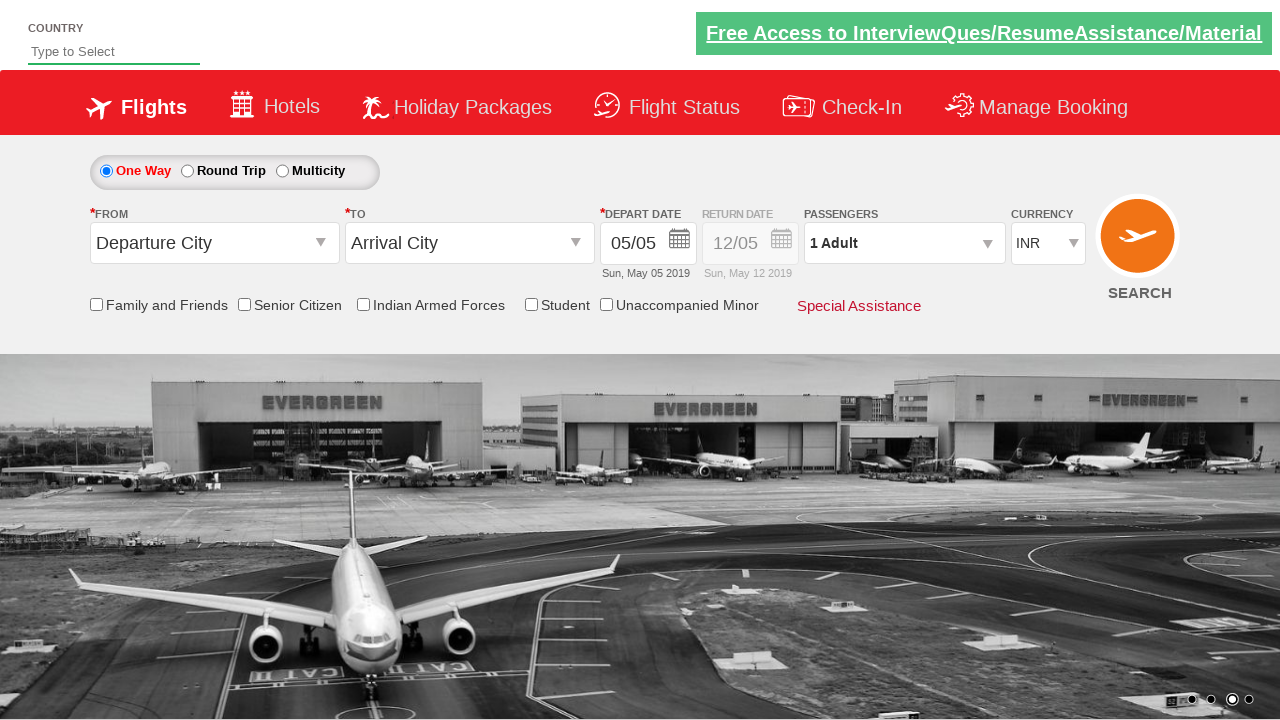

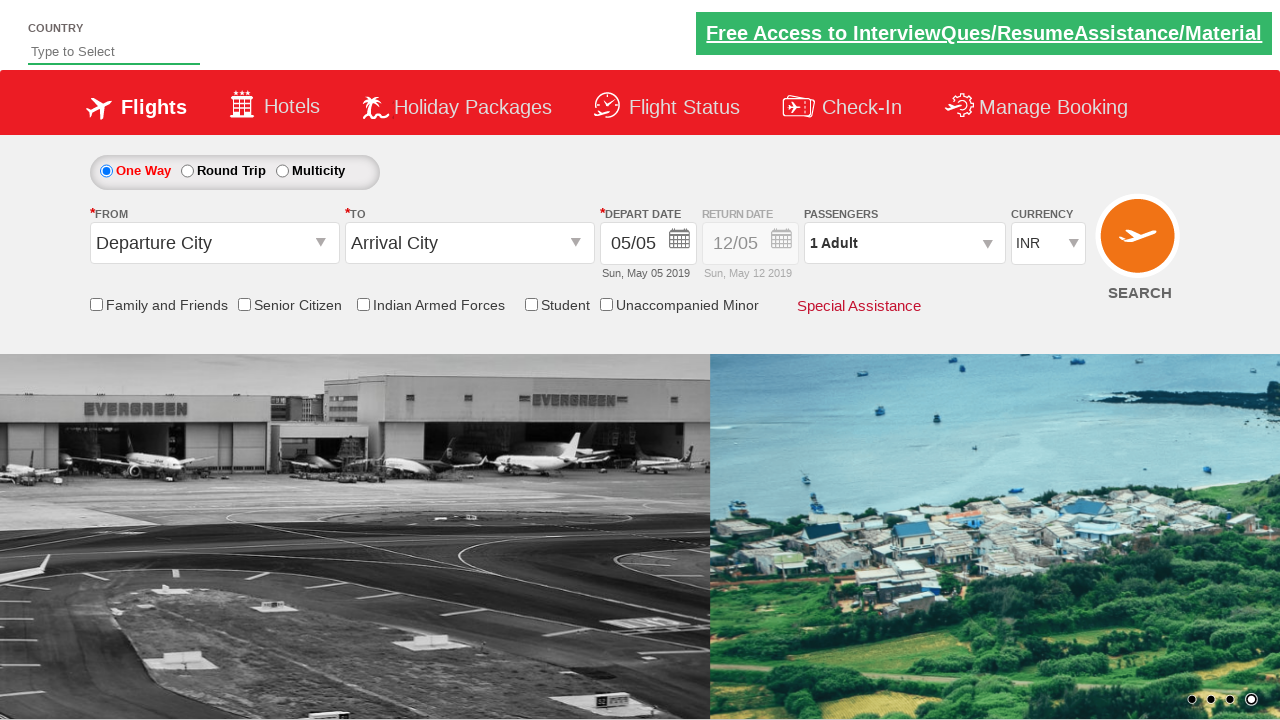